Navigates to the training-support.net homepage and clicks on the "About Us" link to navigate to that page

Starting URL: https://training-support.net

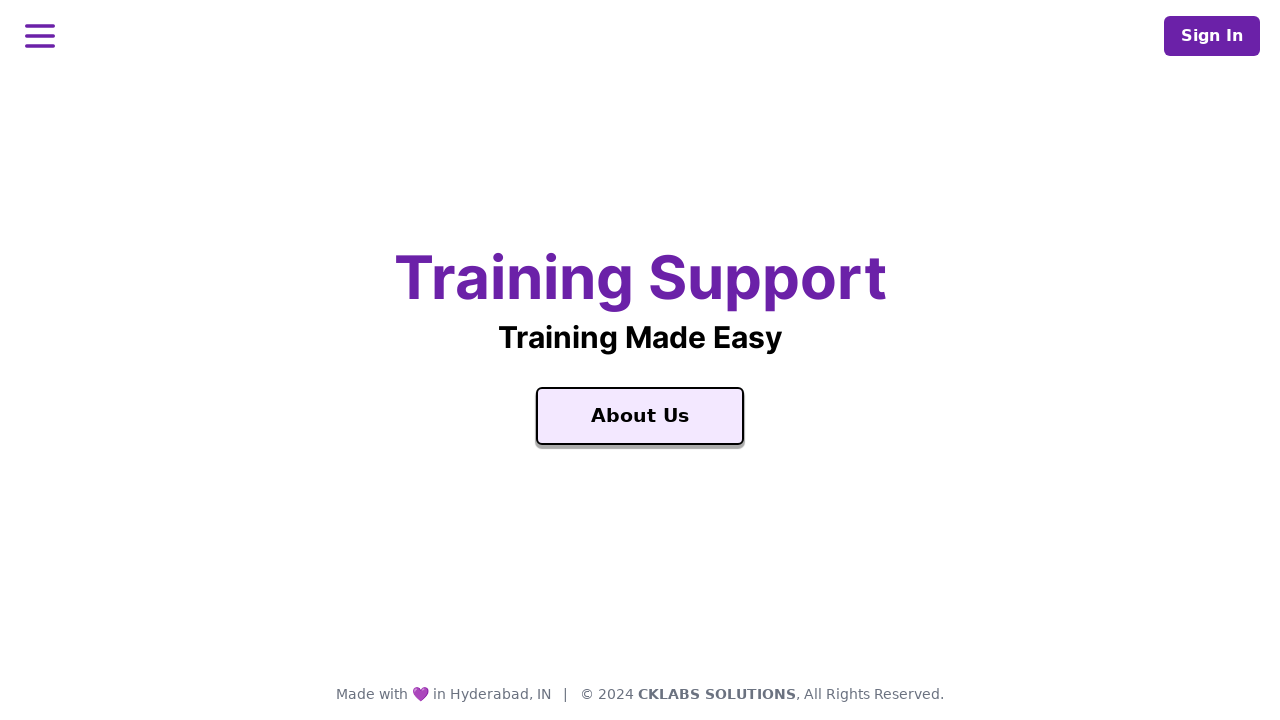

Navigated to training-support.net homepage
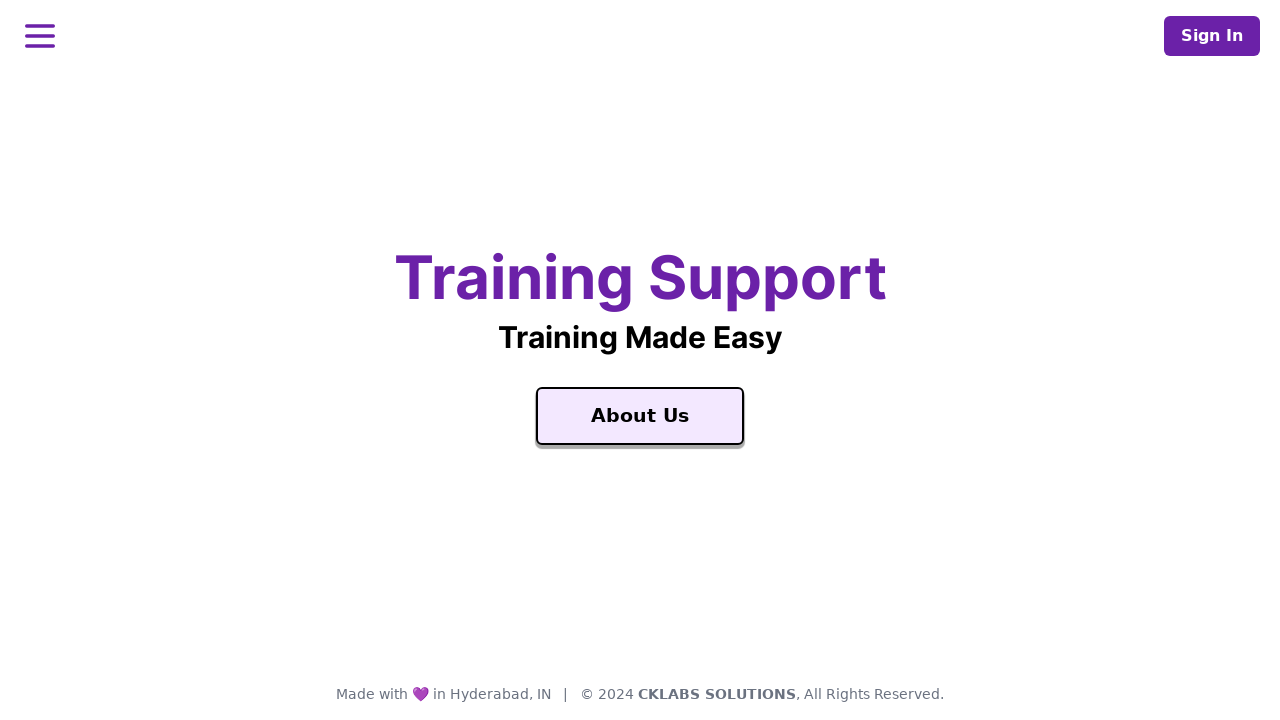

Clicked on the 'About Us' link at (640, 416) on text=About Us
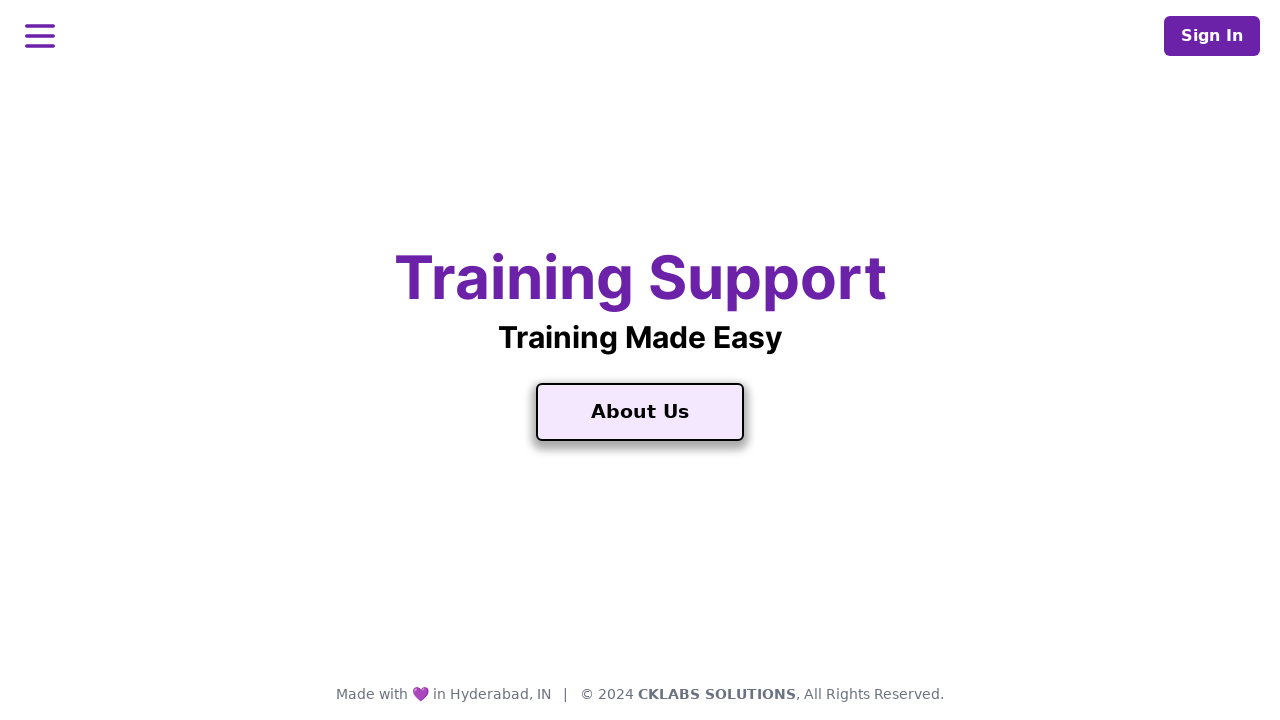

About Us page loaded successfully
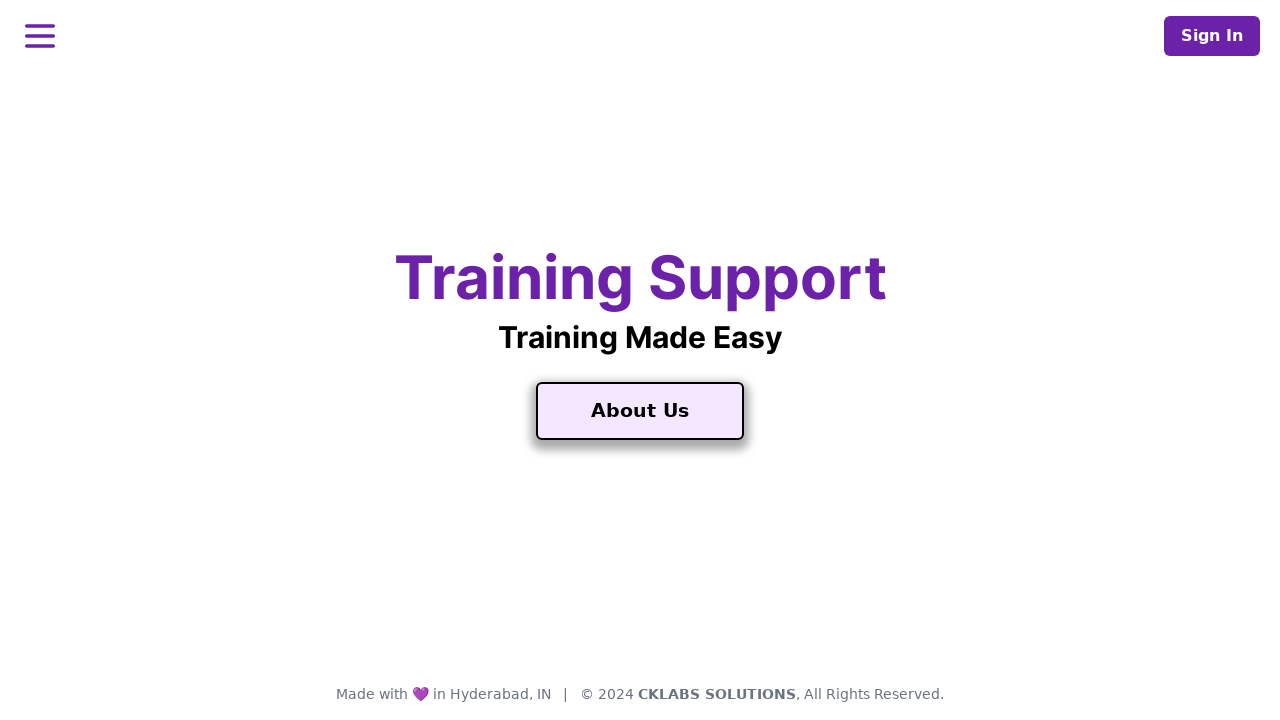

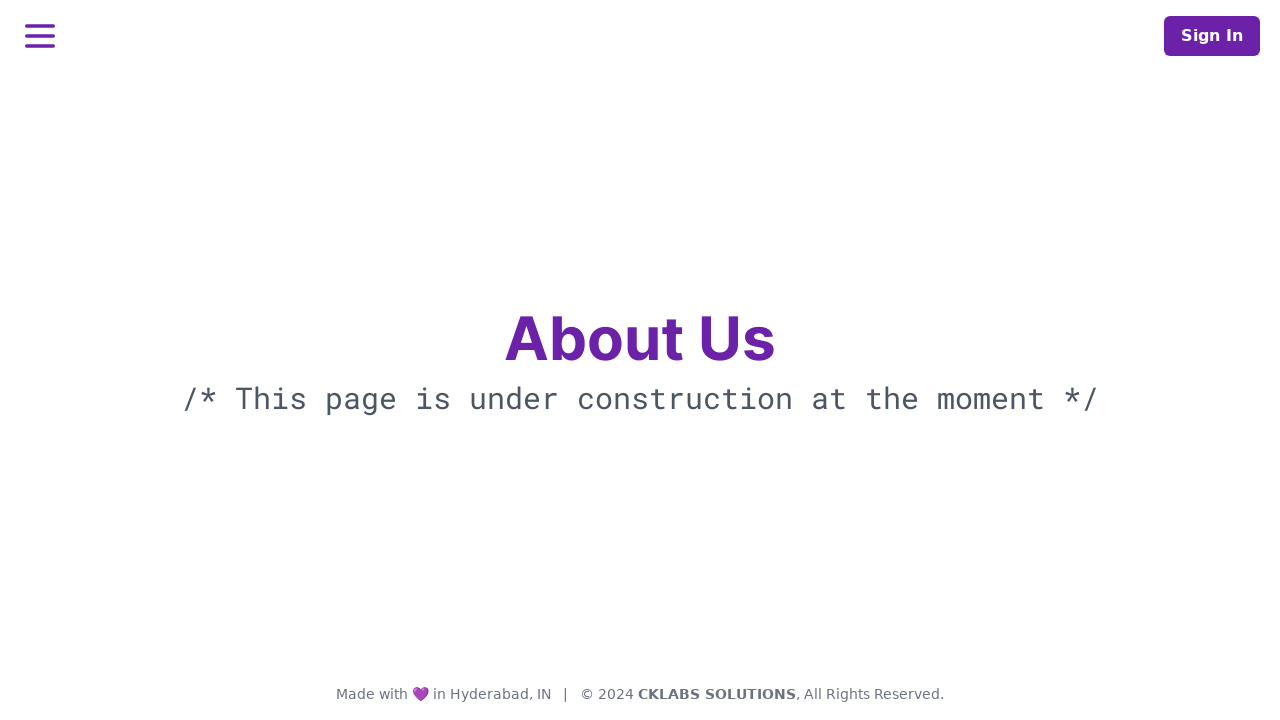